Waits for a price condition to be met, clicks a book button, calculates a mathematical result based on displayed value, and submits the answer

Starting URL: http://suninjuly.github.io/explicit_wait2.html

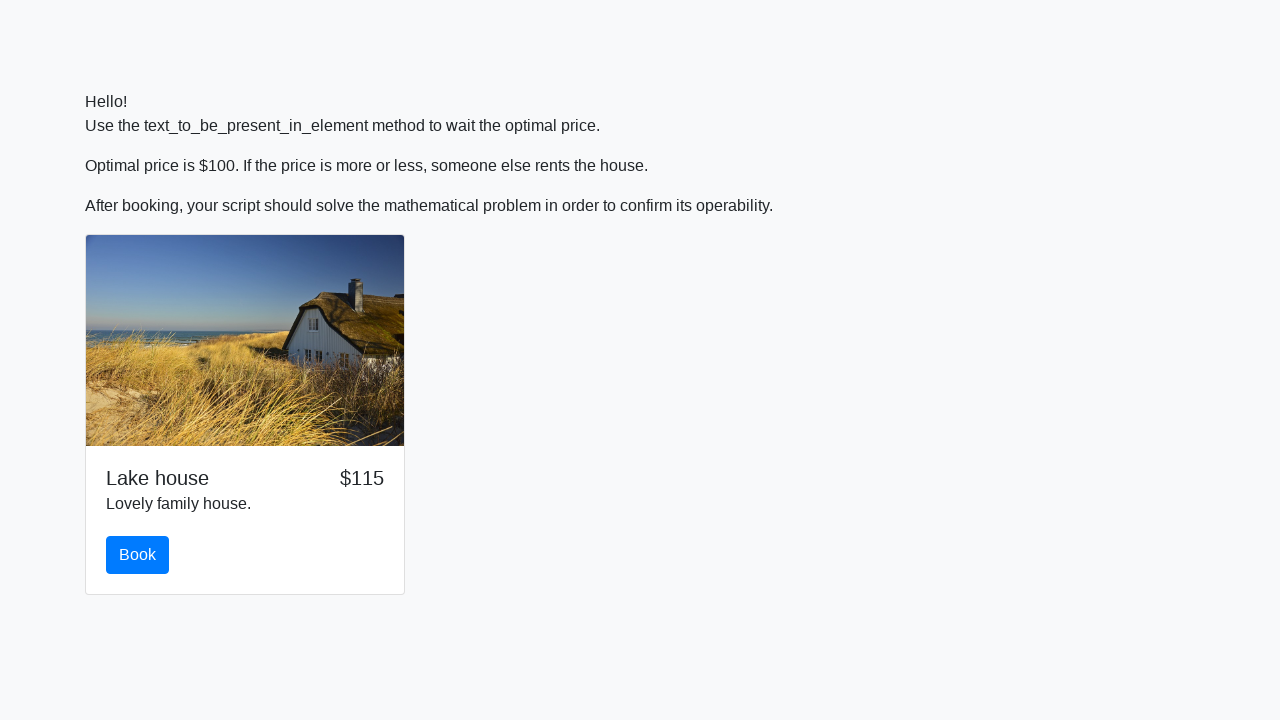

Waited for price to reach $100
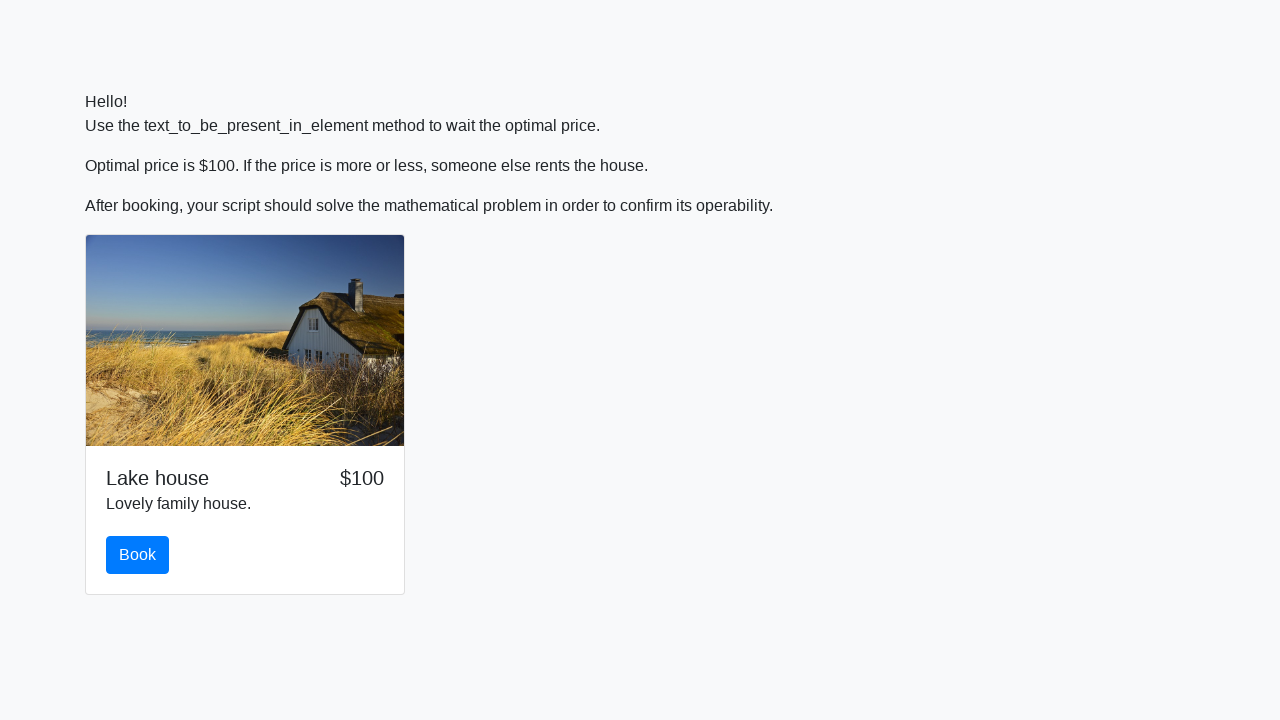

Clicked the book button at (138, 555) on #book
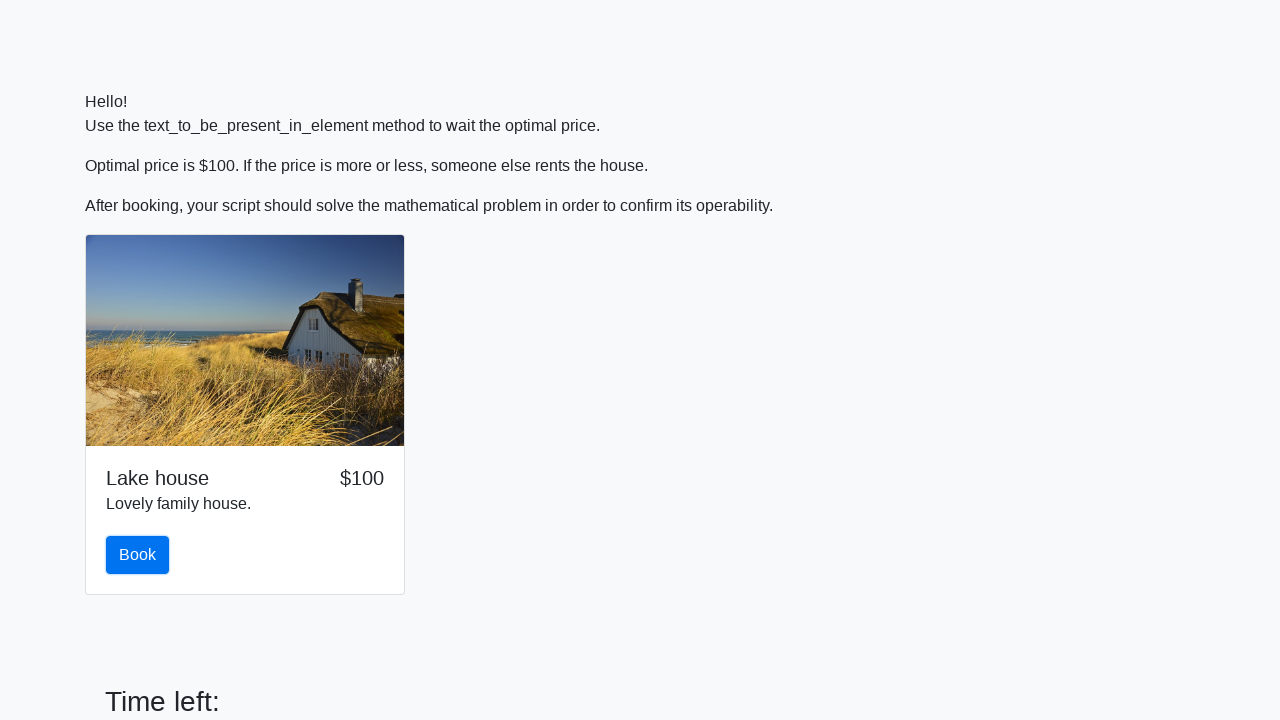

Retrieved input value from page
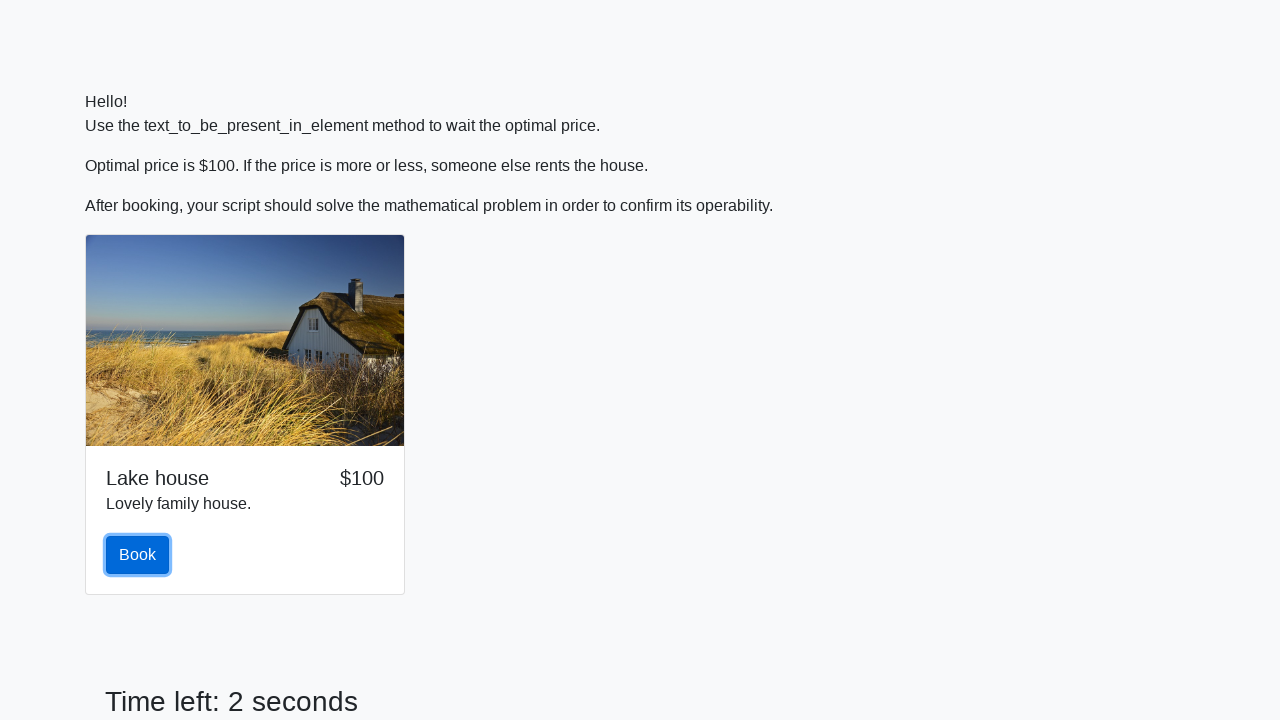

Calculated mathematical result based on input value: 2.3065836669516298
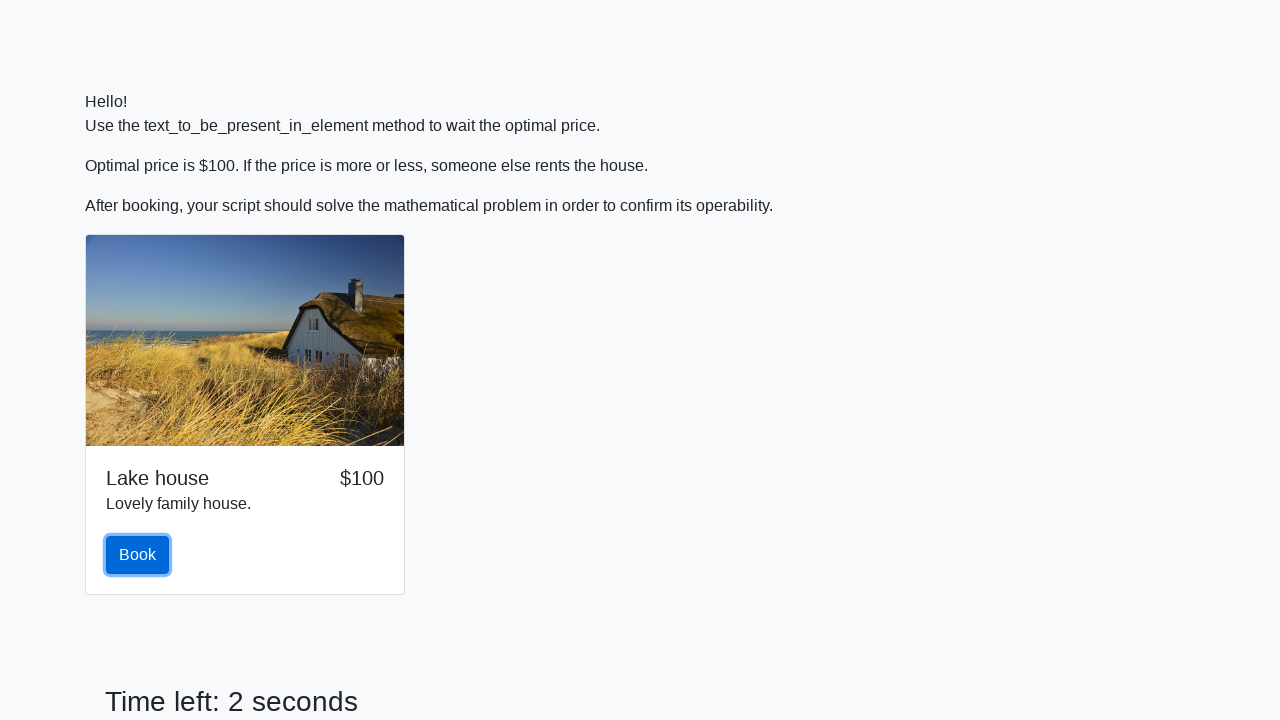

Filled answer field with calculated result on #answer
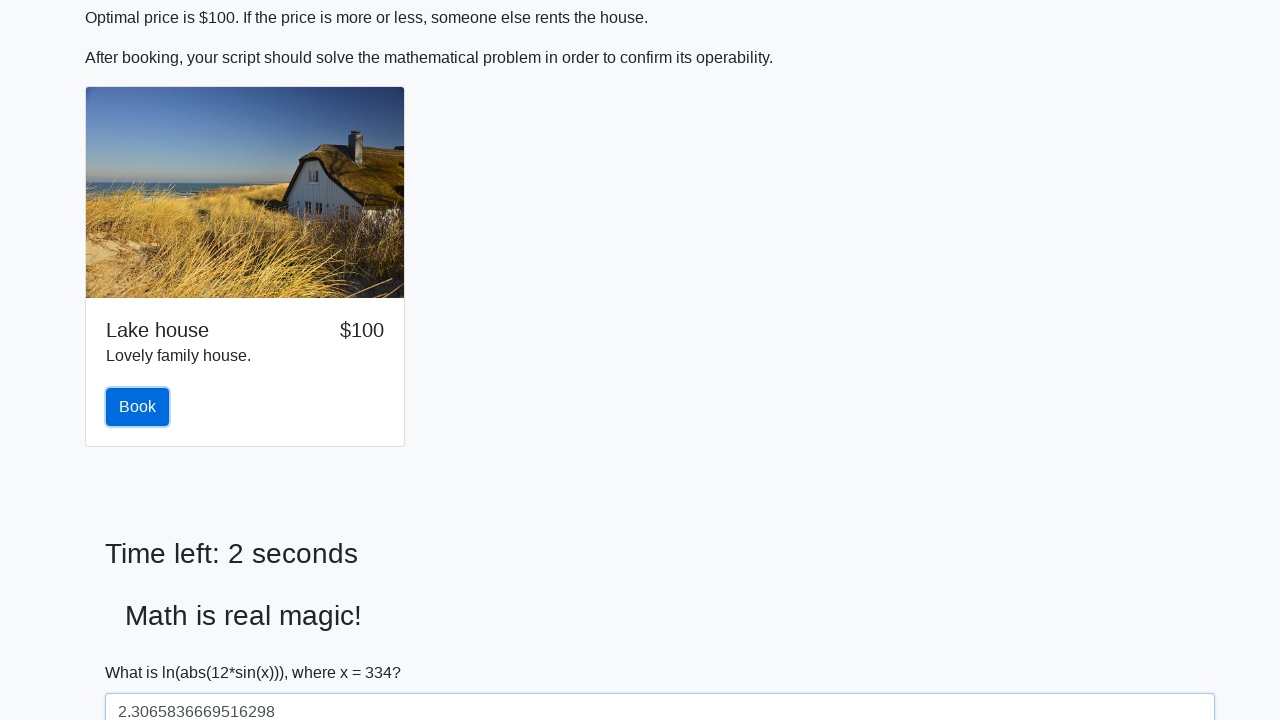

Clicked submit button to submit the form at (143, 651) on [type='submit']
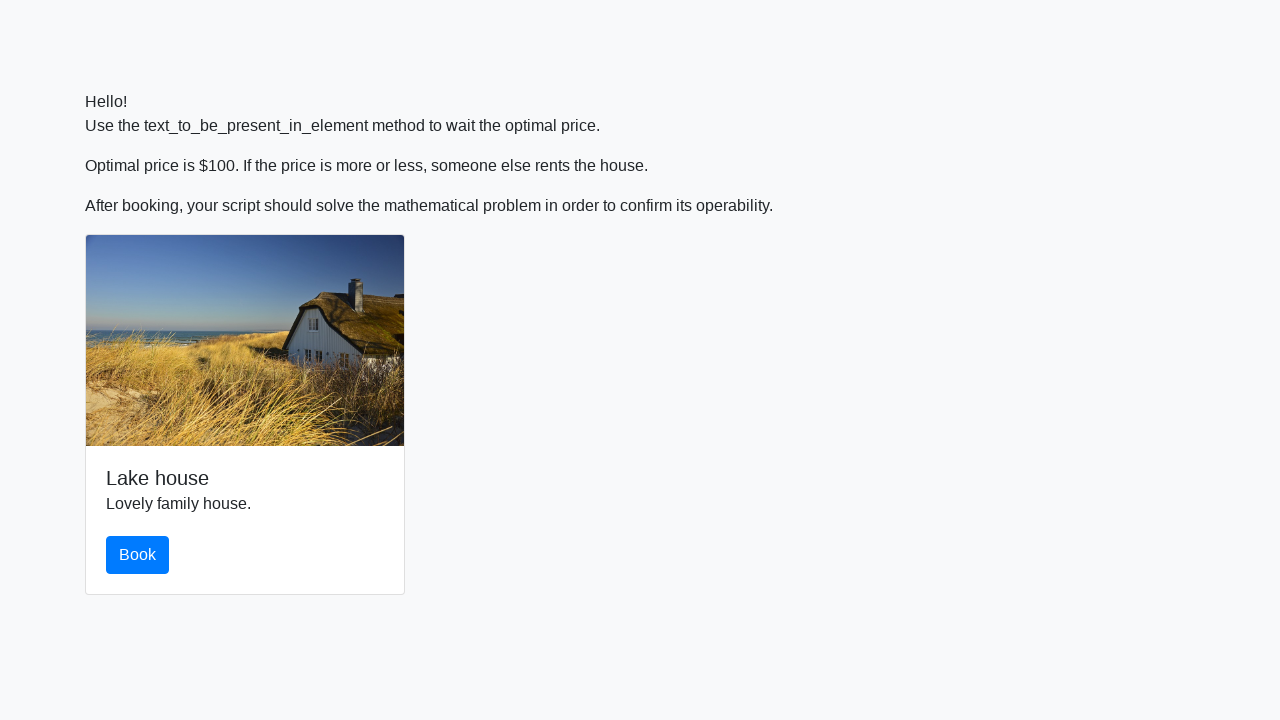

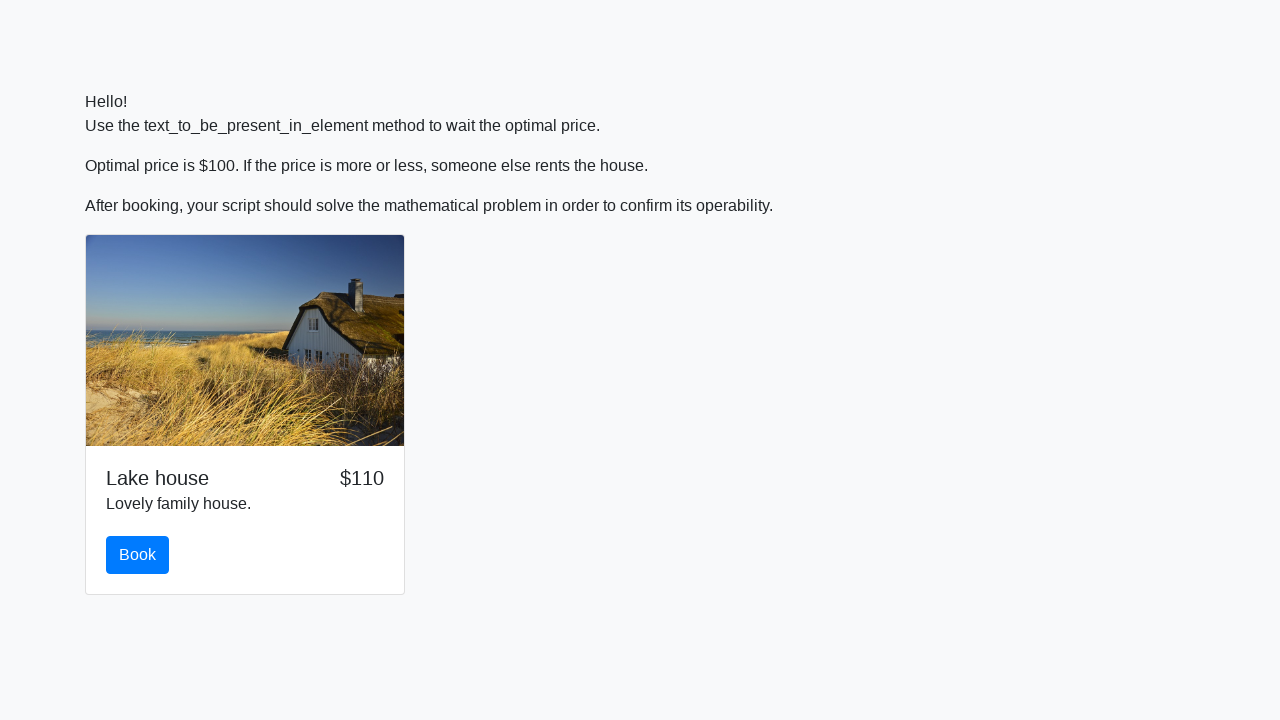